Tests that the Clear completed button displays correct text when items are completed

Starting URL: https://demo.playwright.dev/todomvc

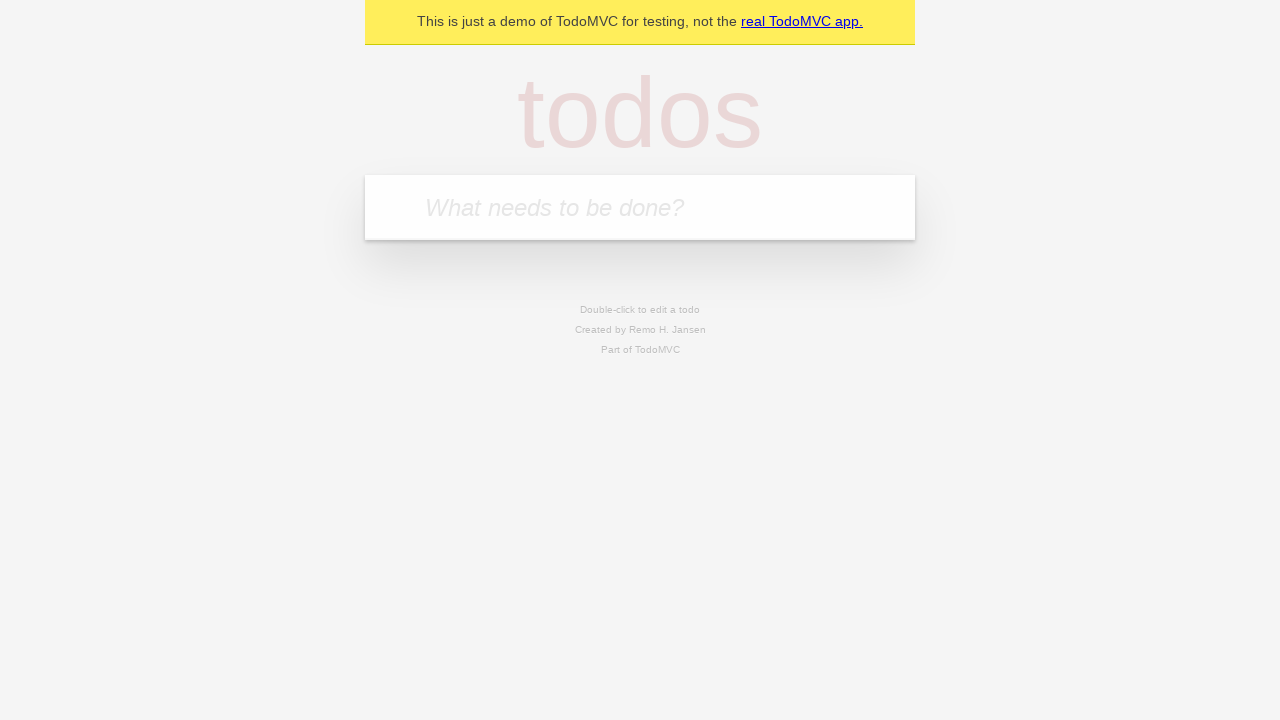

Filled todo input with 'buy some cheese' on internal:attr=[placeholder="What needs to be done?"i]
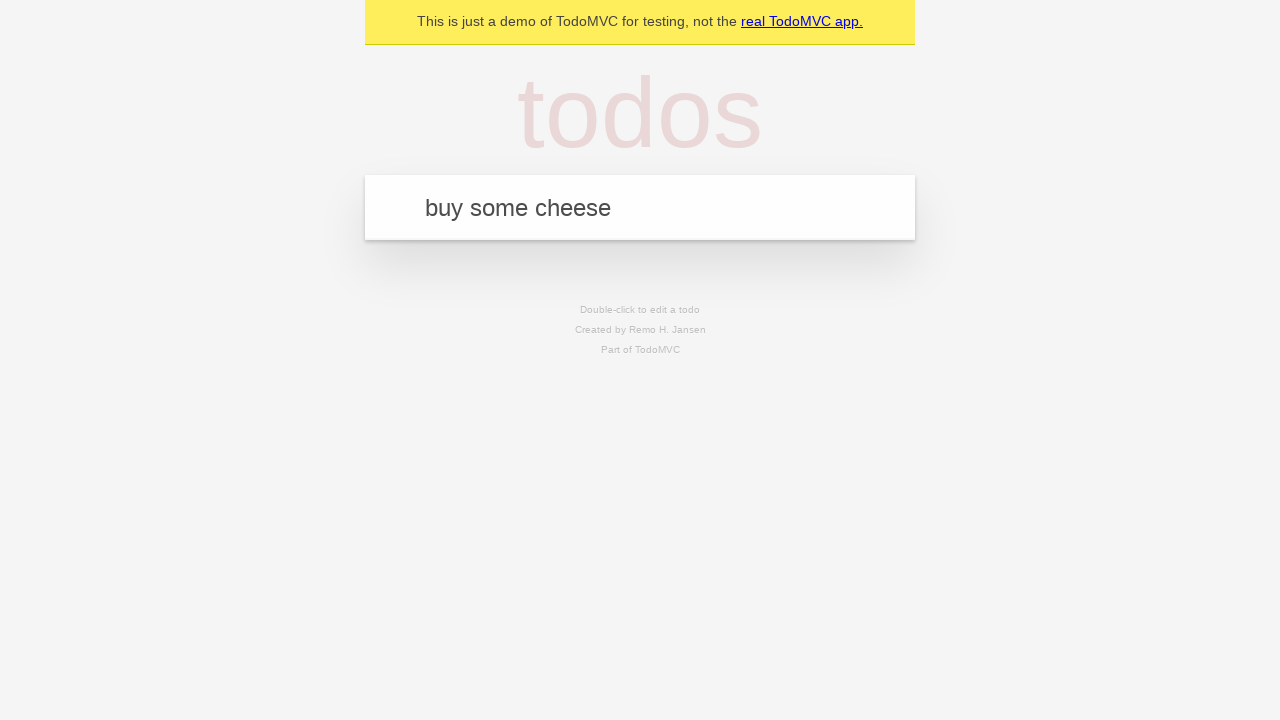

Pressed Enter to add first todo item on internal:attr=[placeholder="What needs to be done?"i]
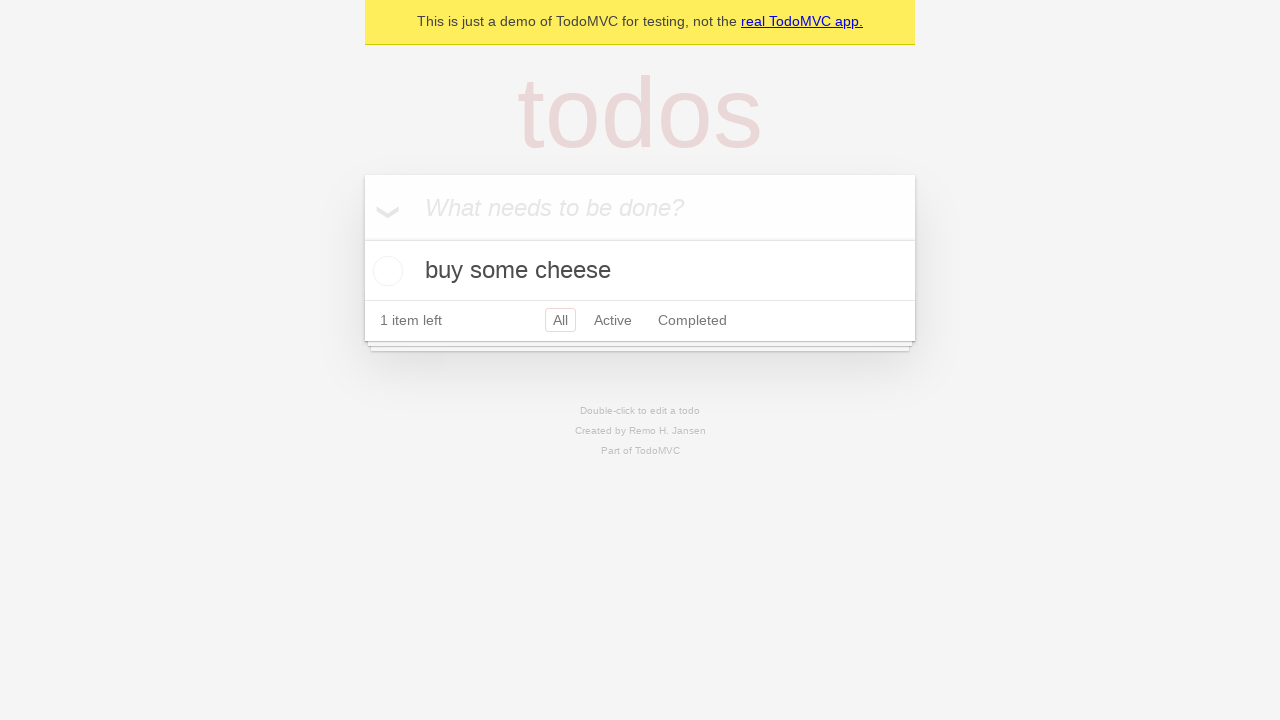

Filled todo input with 'feed the cat' on internal:attr=[placeholder="What needs to be done?"i]
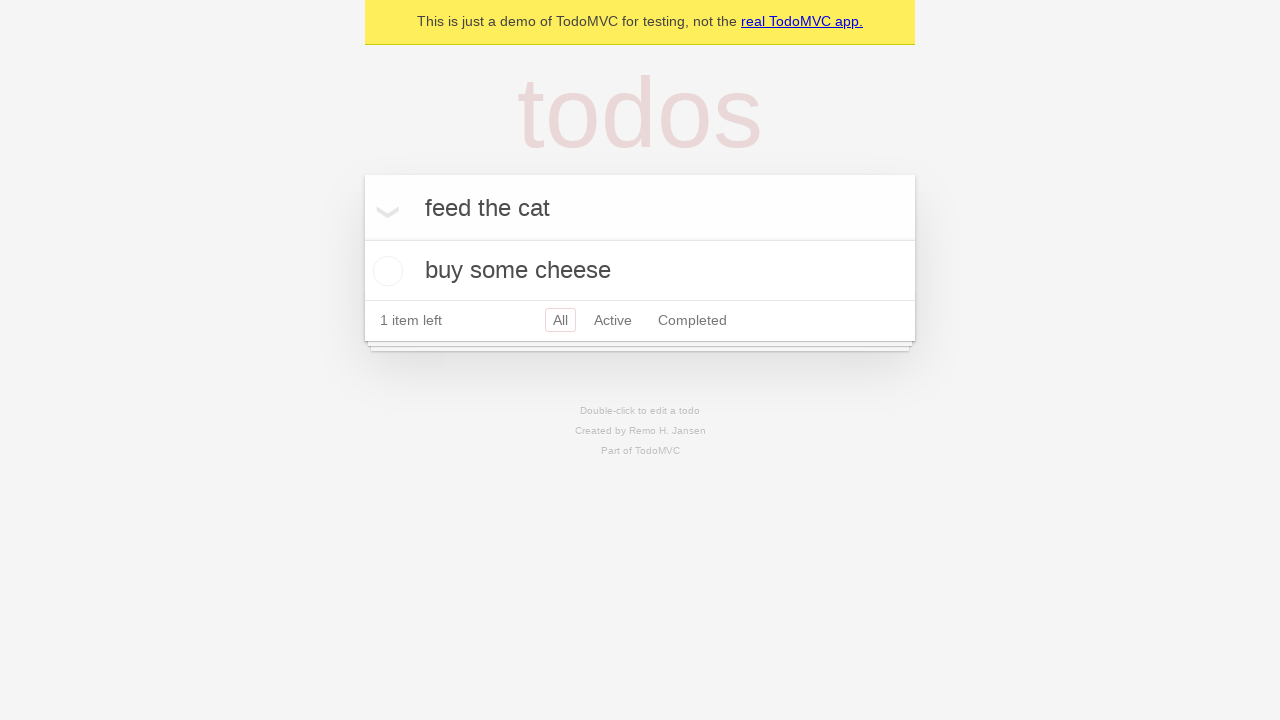

Pressed Enter to add second todo item on internal:attr=[placeholder="What needs to be done?"i]
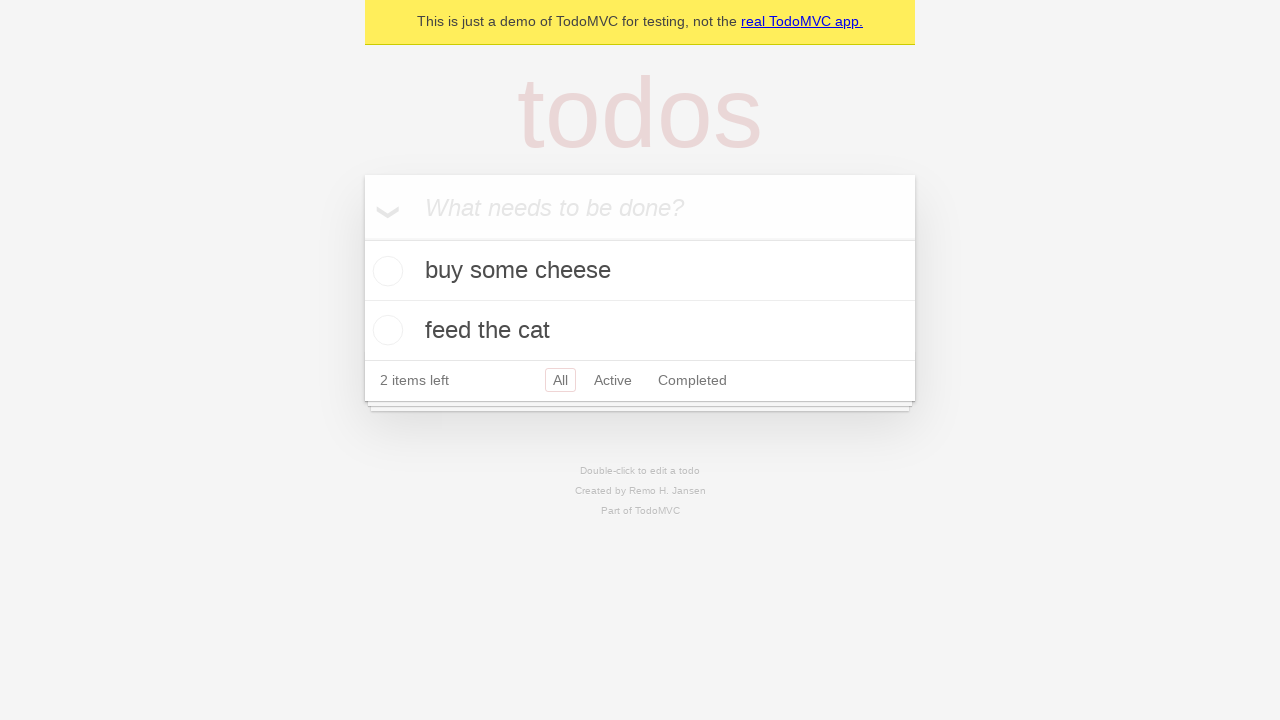

Filled todo input with 'book a doctors appointment' on internal:attr=[placeholder="What needs to be done?"i]
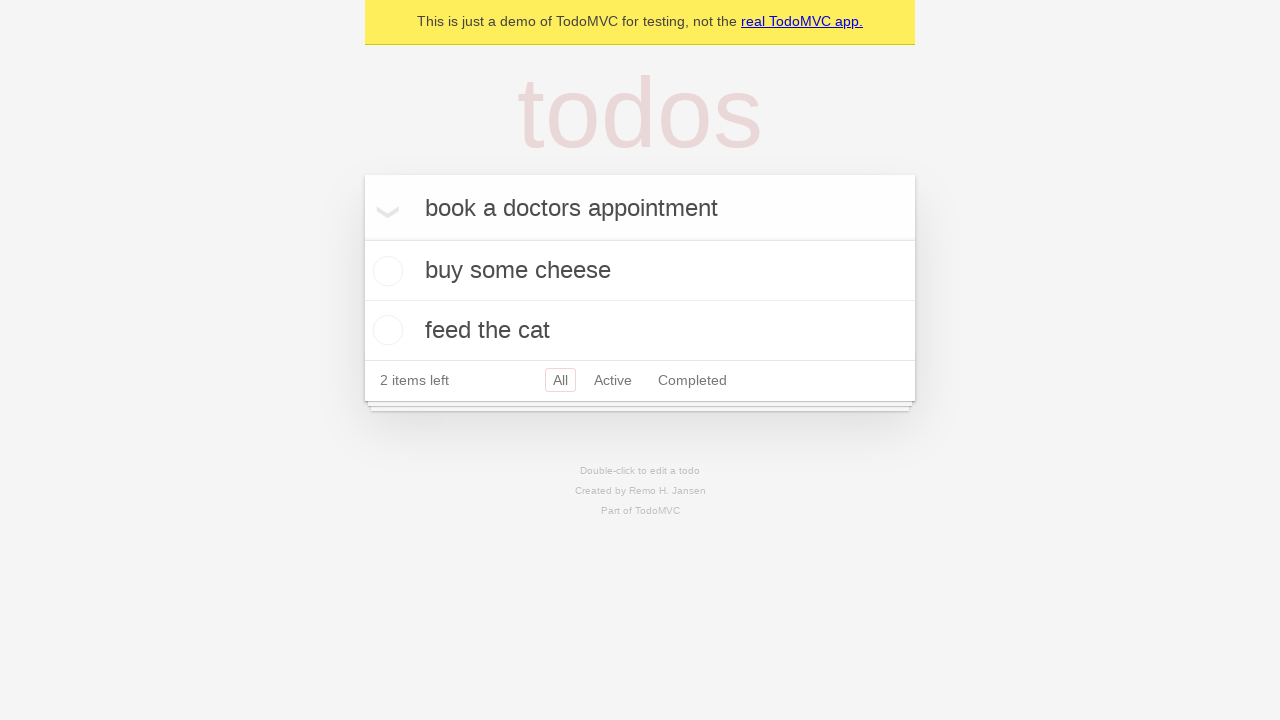

Pressed Enter to add third todo item on internal:attr=[placeholder="What needs to be done?"i]
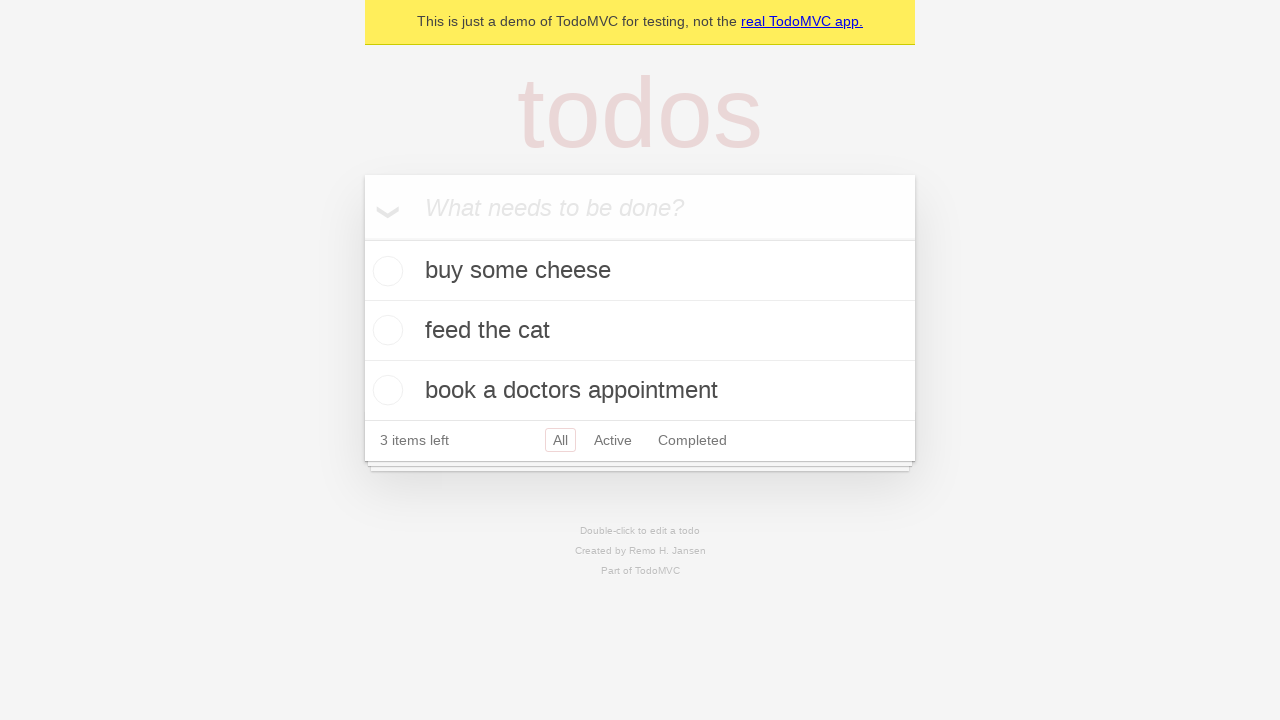

Waited for all three todo items to be rendered
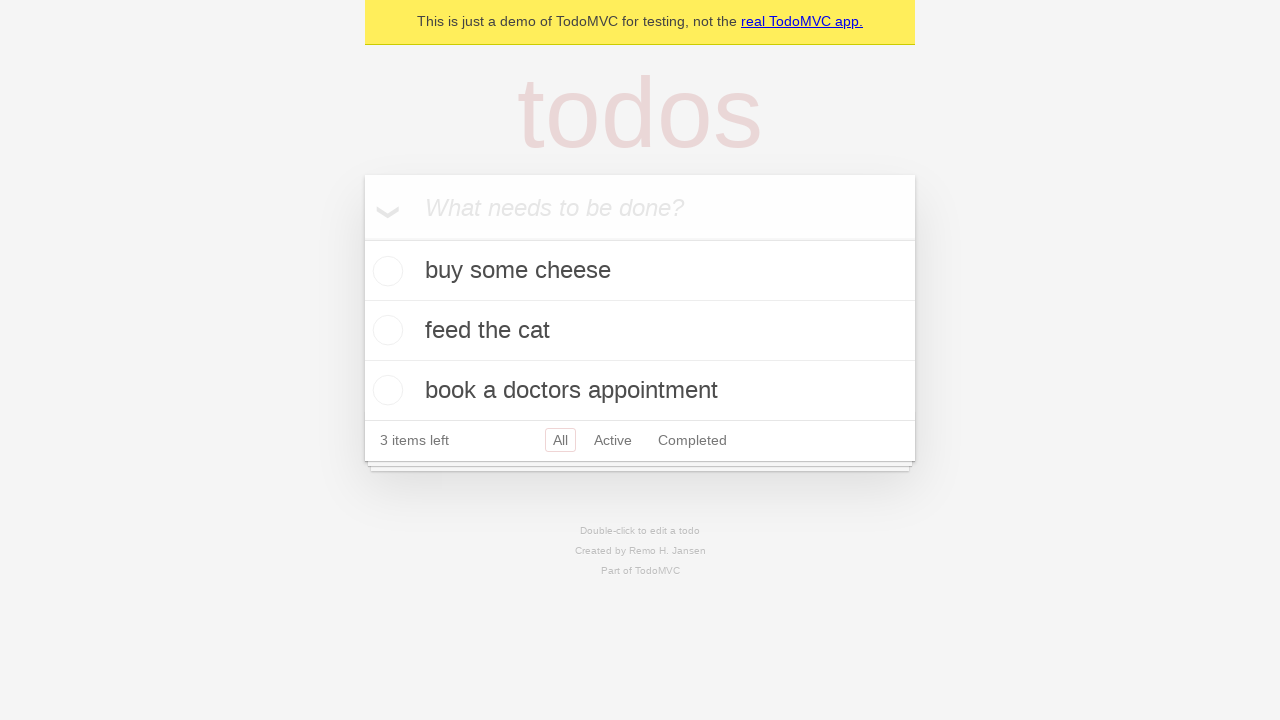

Marked first todo item as completed at (385, 271) on .todo-list li .toggle >> nth=0
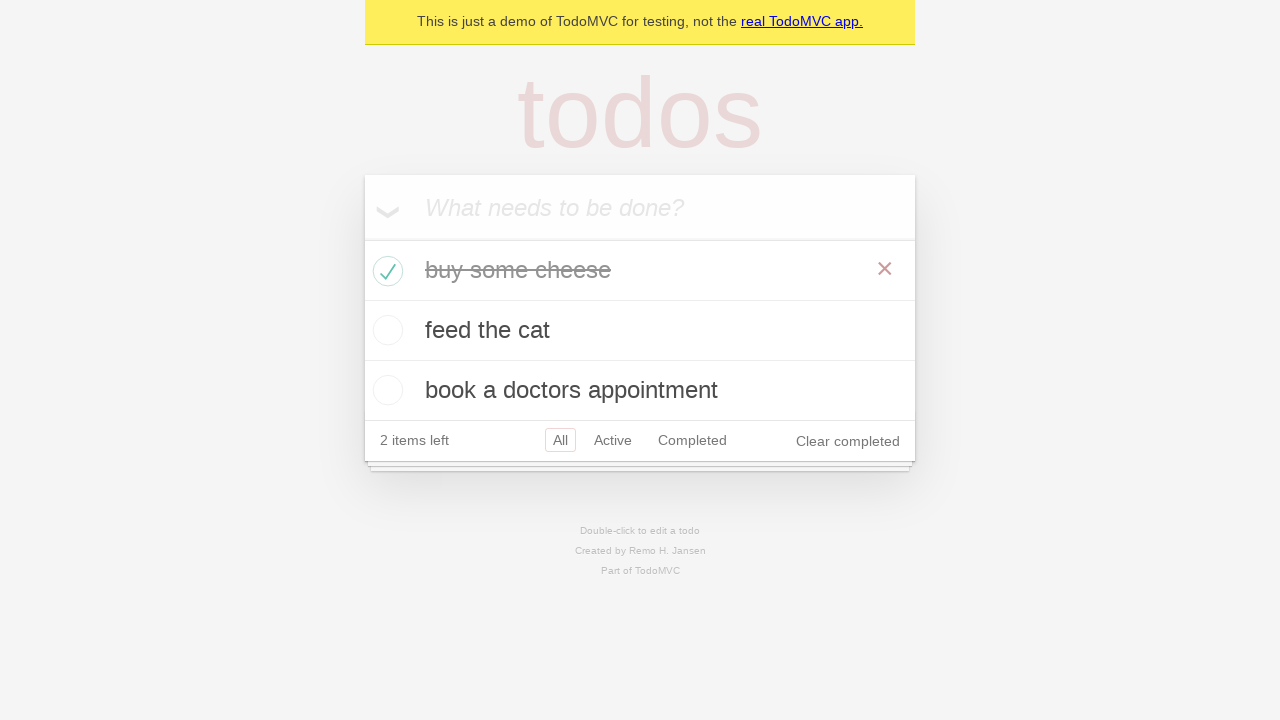

Clear completed button appeared after marking item as complete
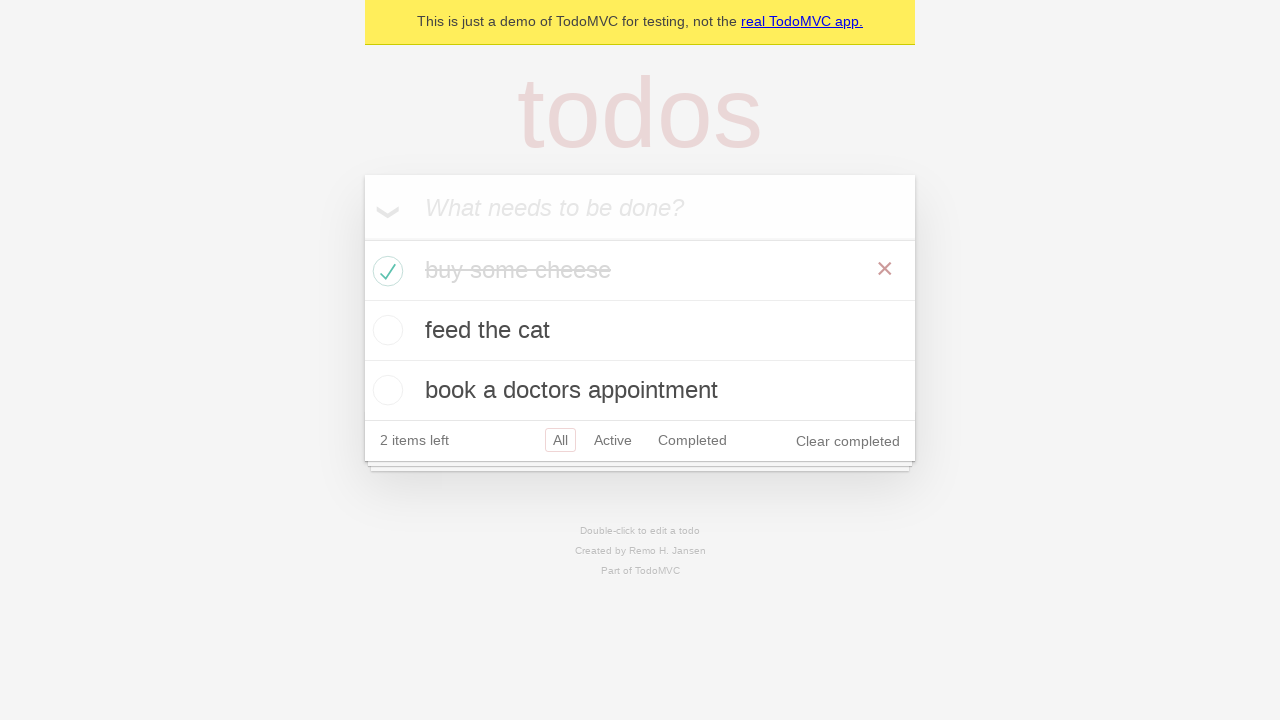

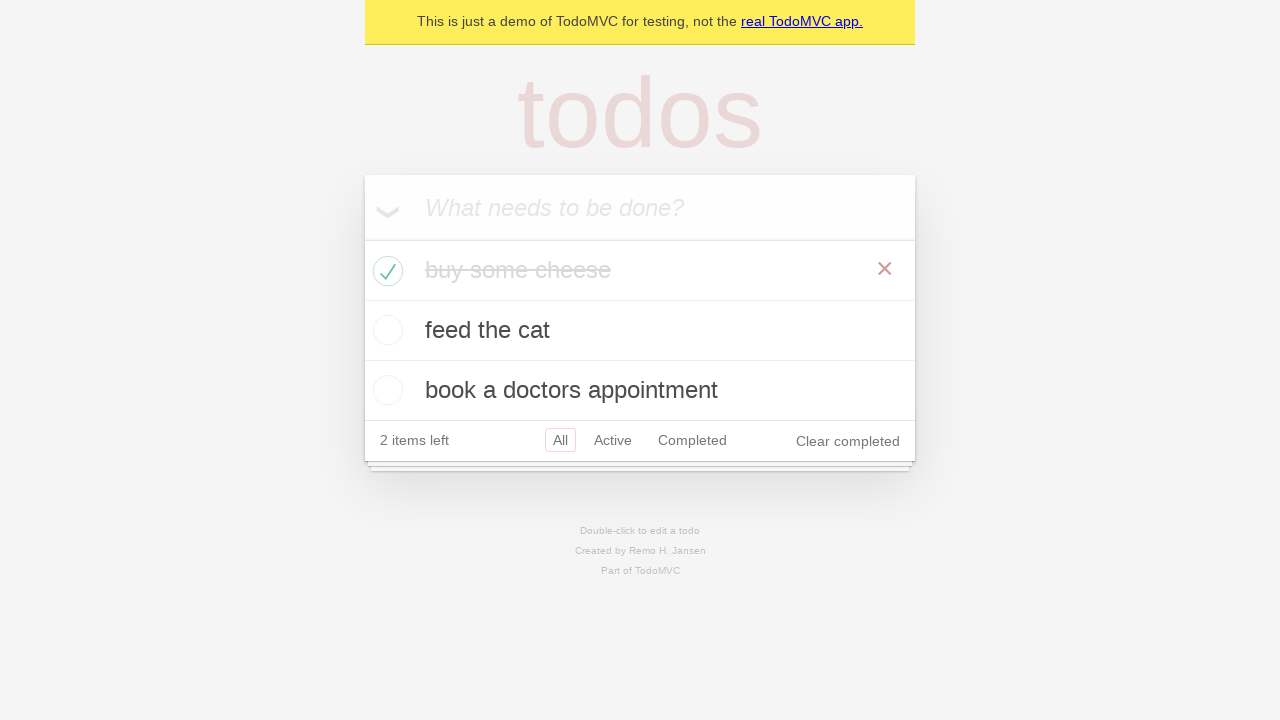